Tests JavaScript confirm dialog by clicking the confirm button and accepting it

Starting URL: https://the-internet.herokuapp.com/javascript_alerts

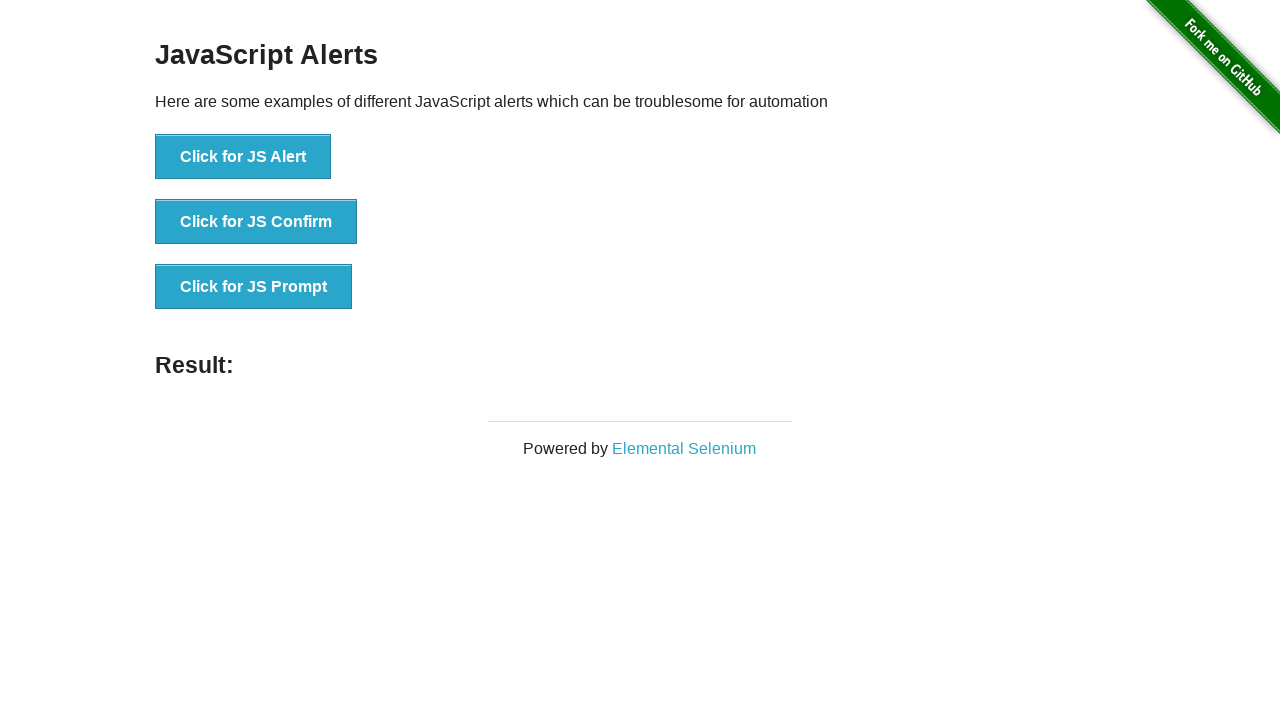

Set up dialog handler to accept confirm dialog
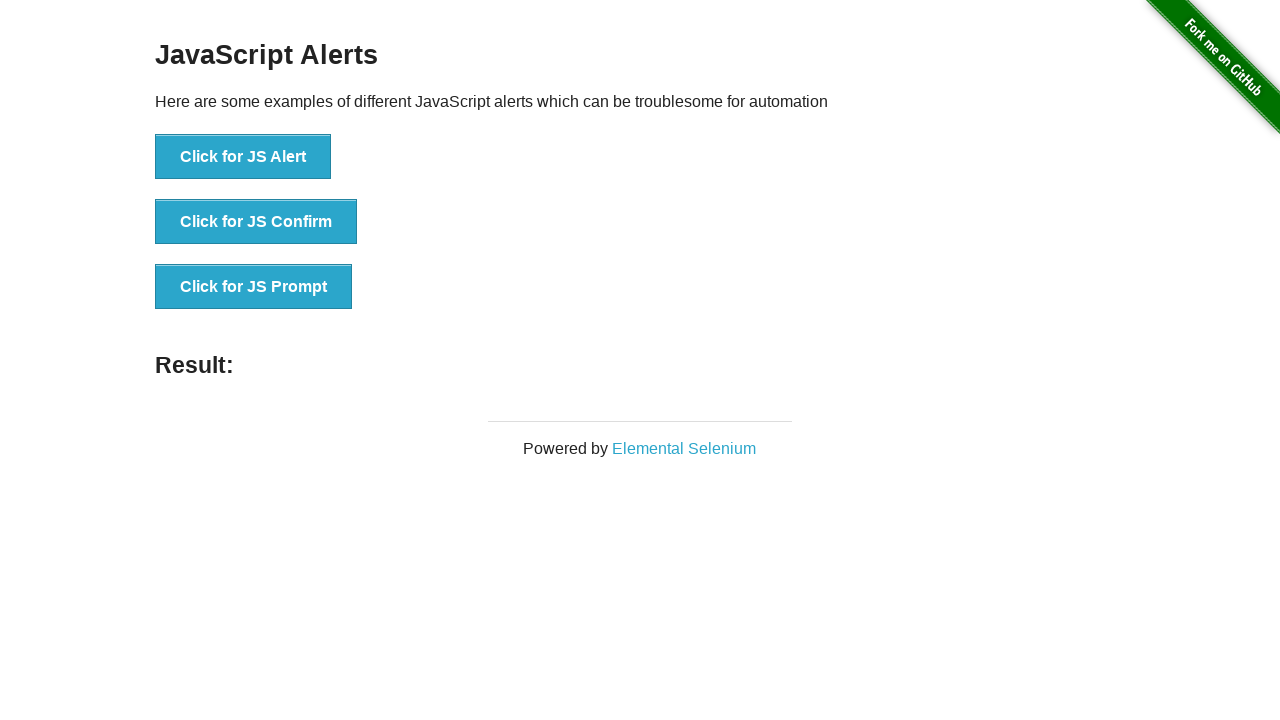

Clicked confirm button to trigger JavaScript confirm dialog at (256, 222) on #content > div > ul > li:nth-child(2) > button
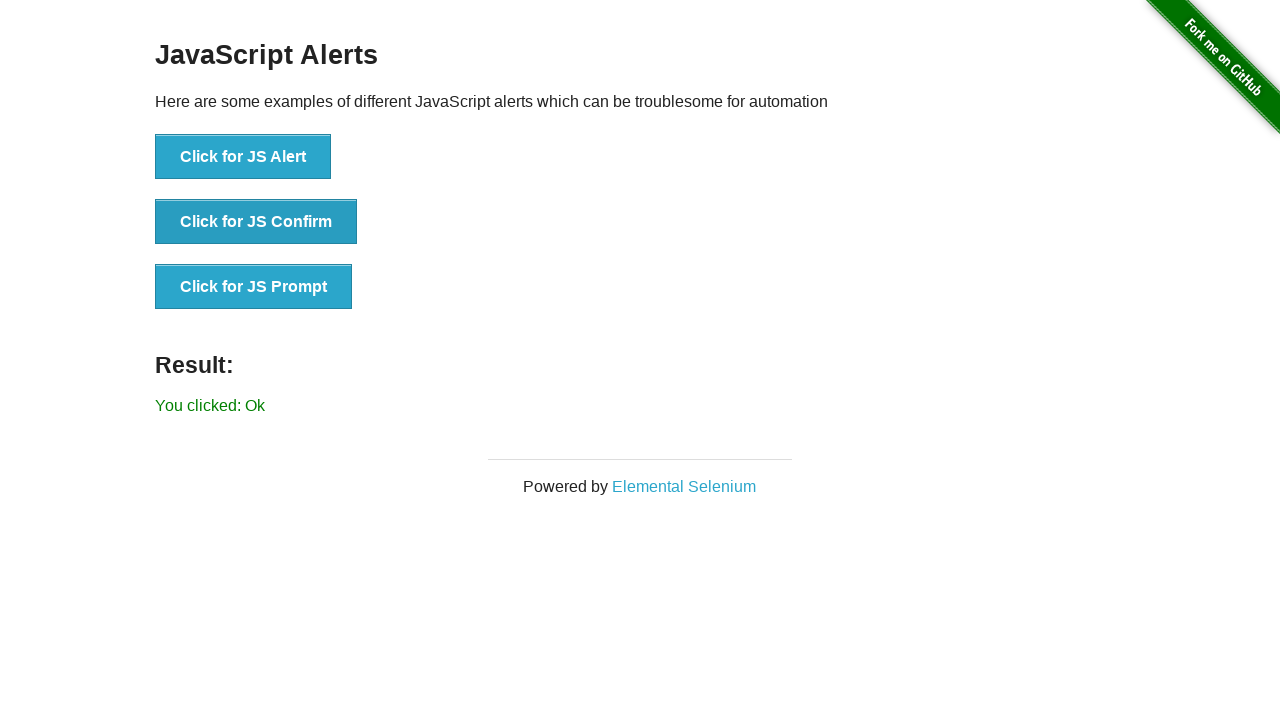

Confirmed dialog was accepted and result updated to 'You clicked: Ok'
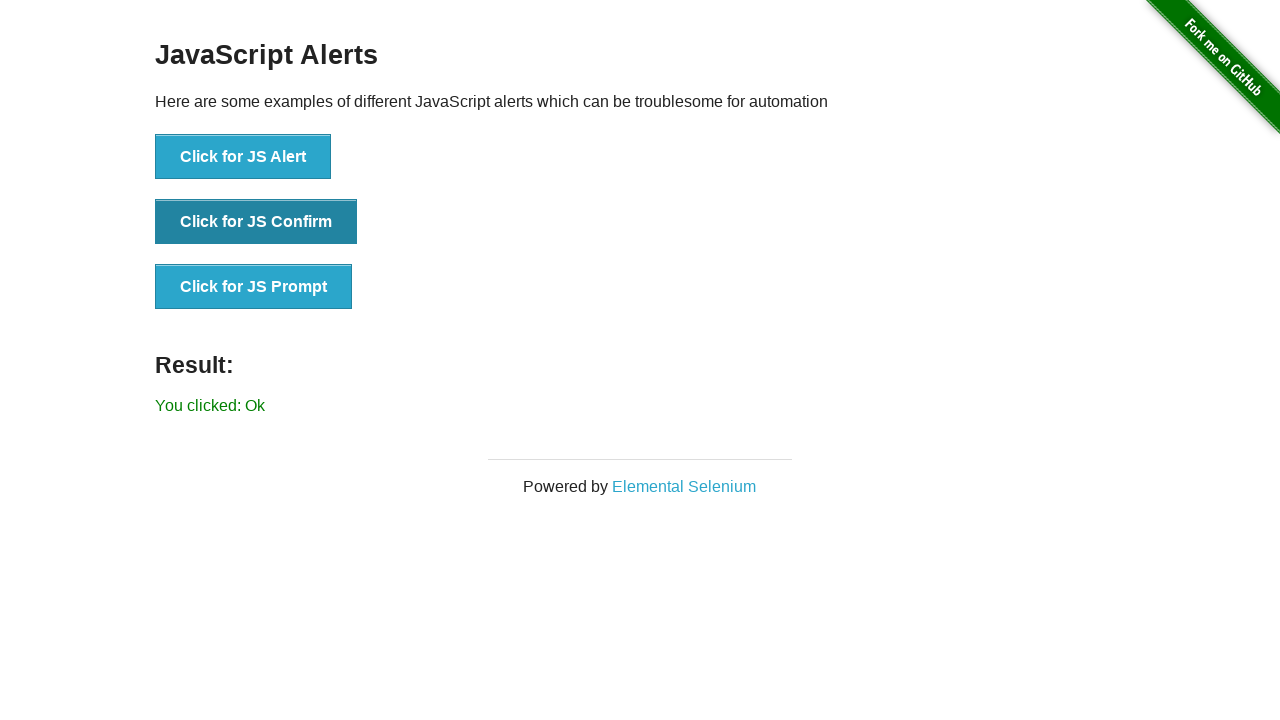

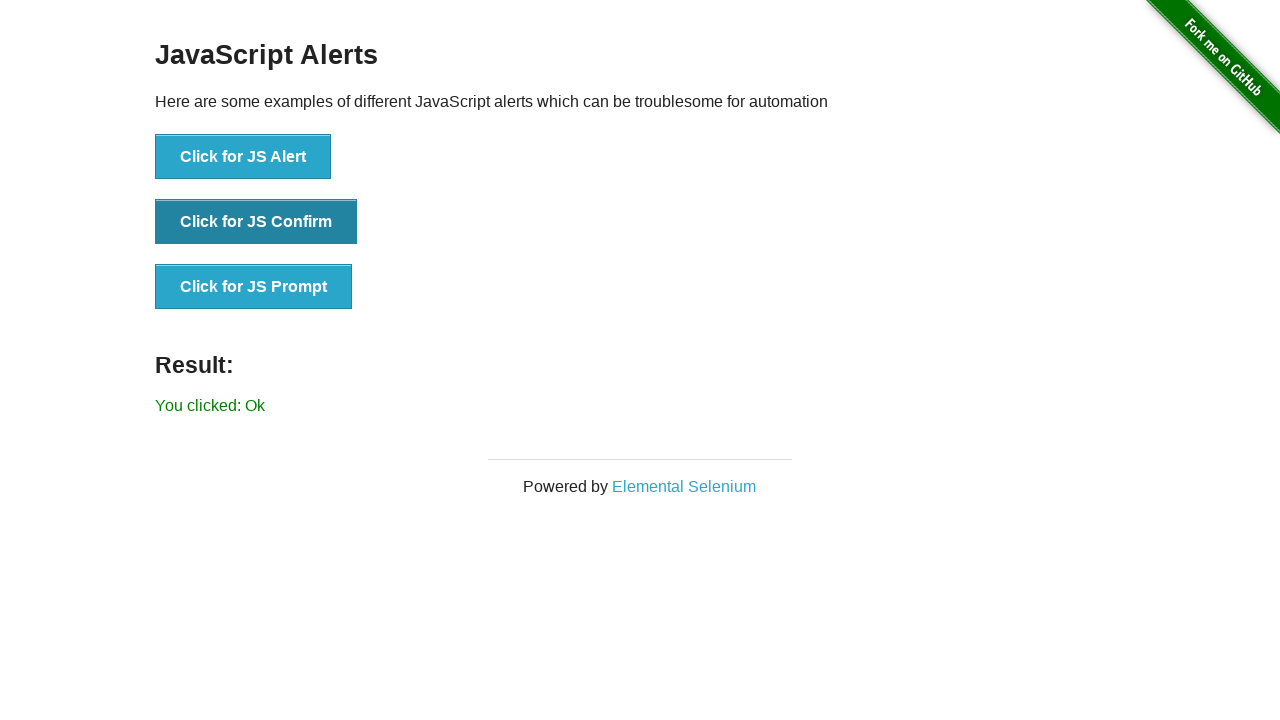